Tests the search functionality on an e-commerce offers page by searching for "Rice" and verifying filtered results

Starting URL: https://rahulshettyacademy.com/seleniumPractise/#/offers

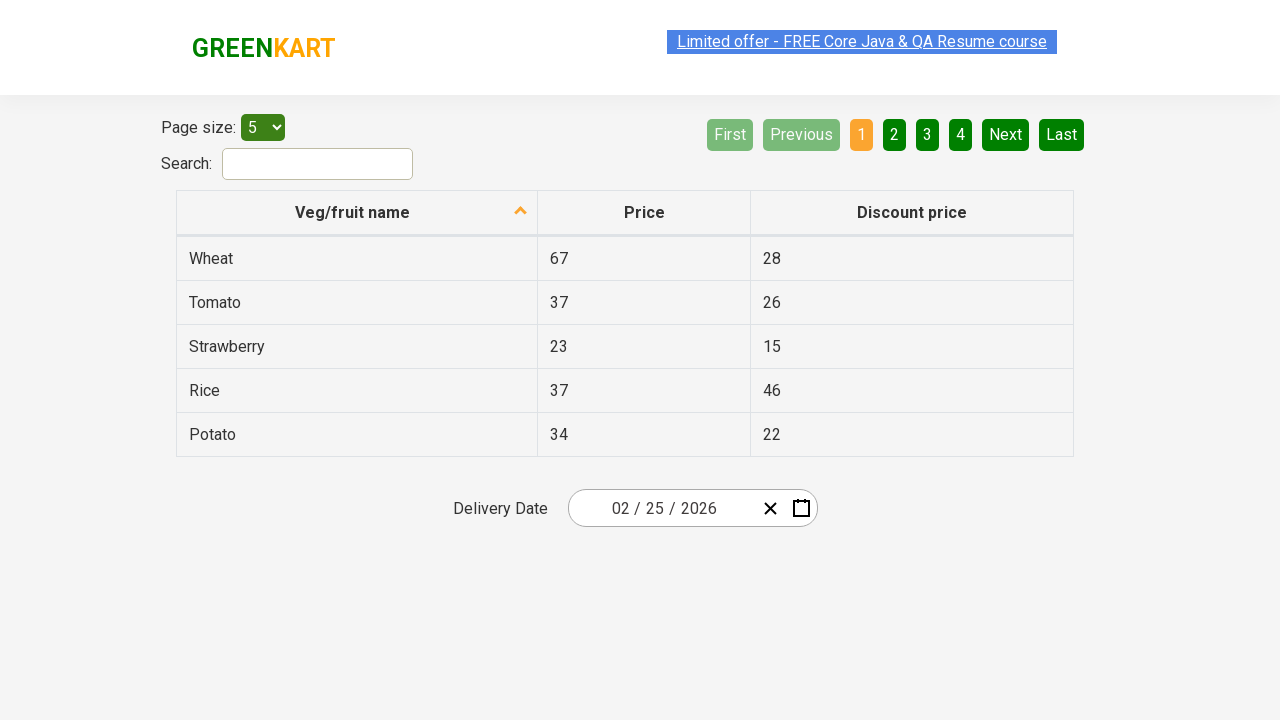

Filled search field with 'Rice' on #search-field
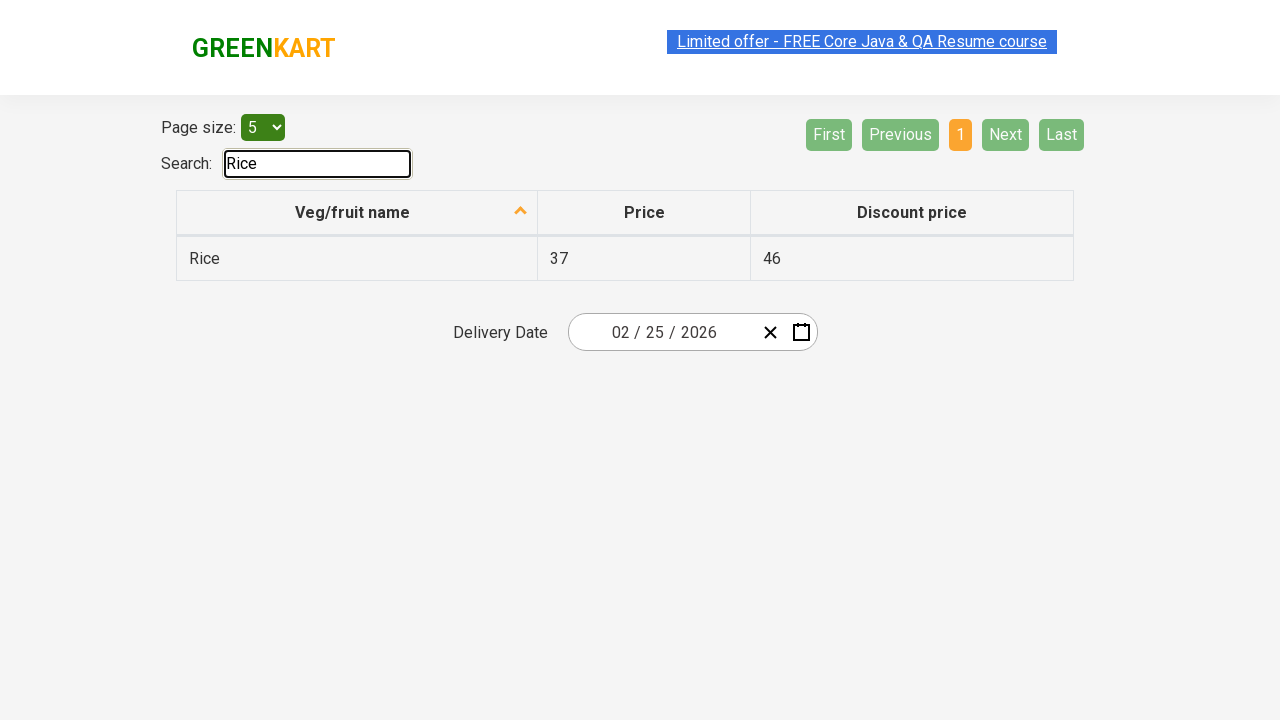

Waited 500ms for filter to apply
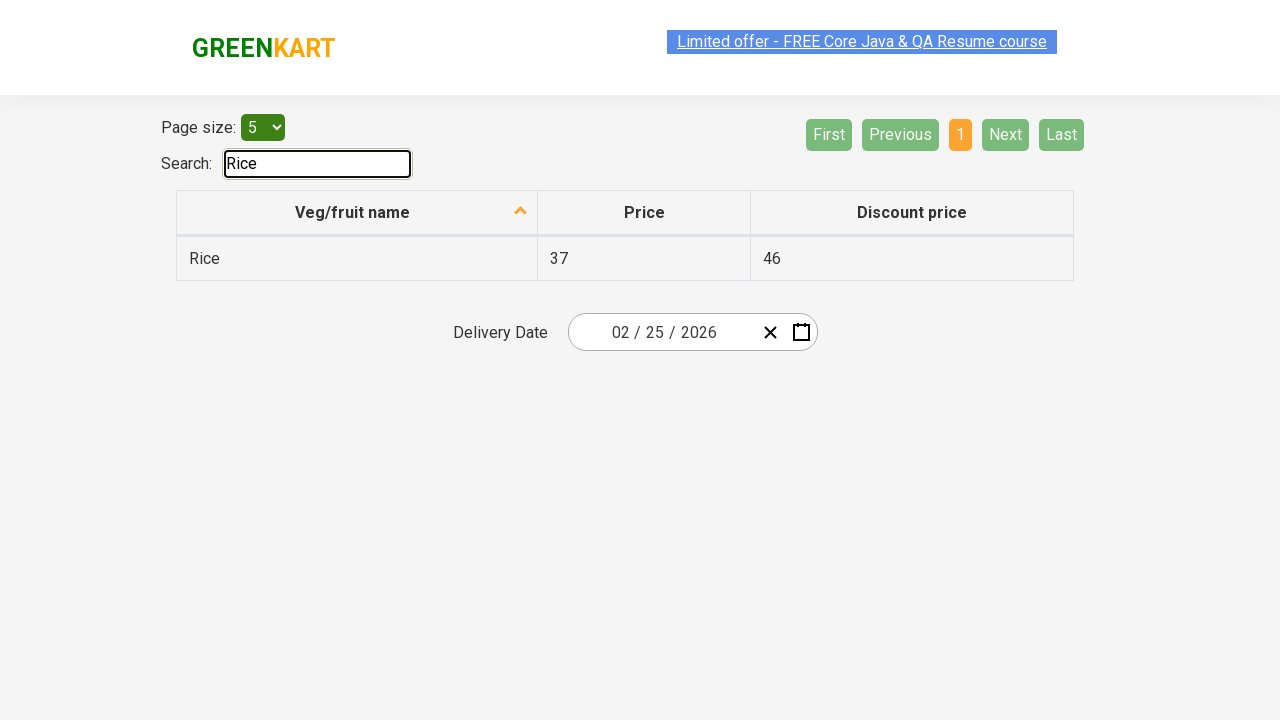

Retrieved all product name elements from table
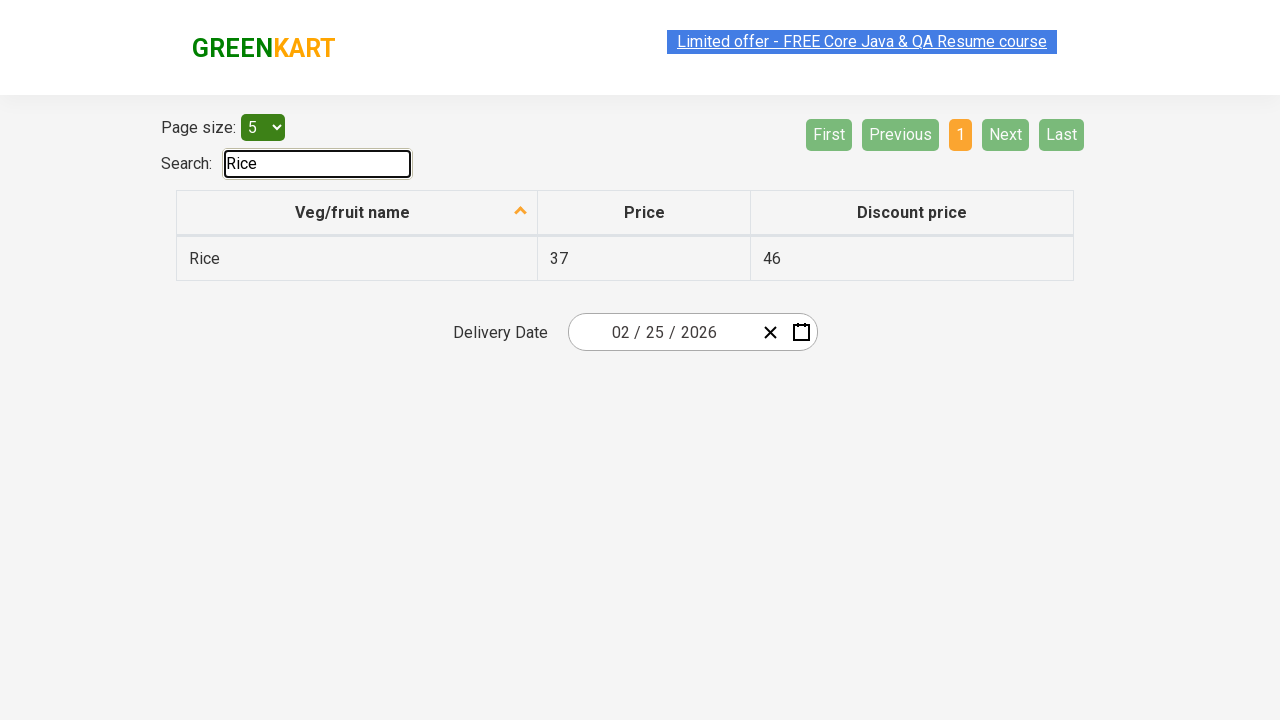

Counted filtered results: 1 items contain 'Rice'
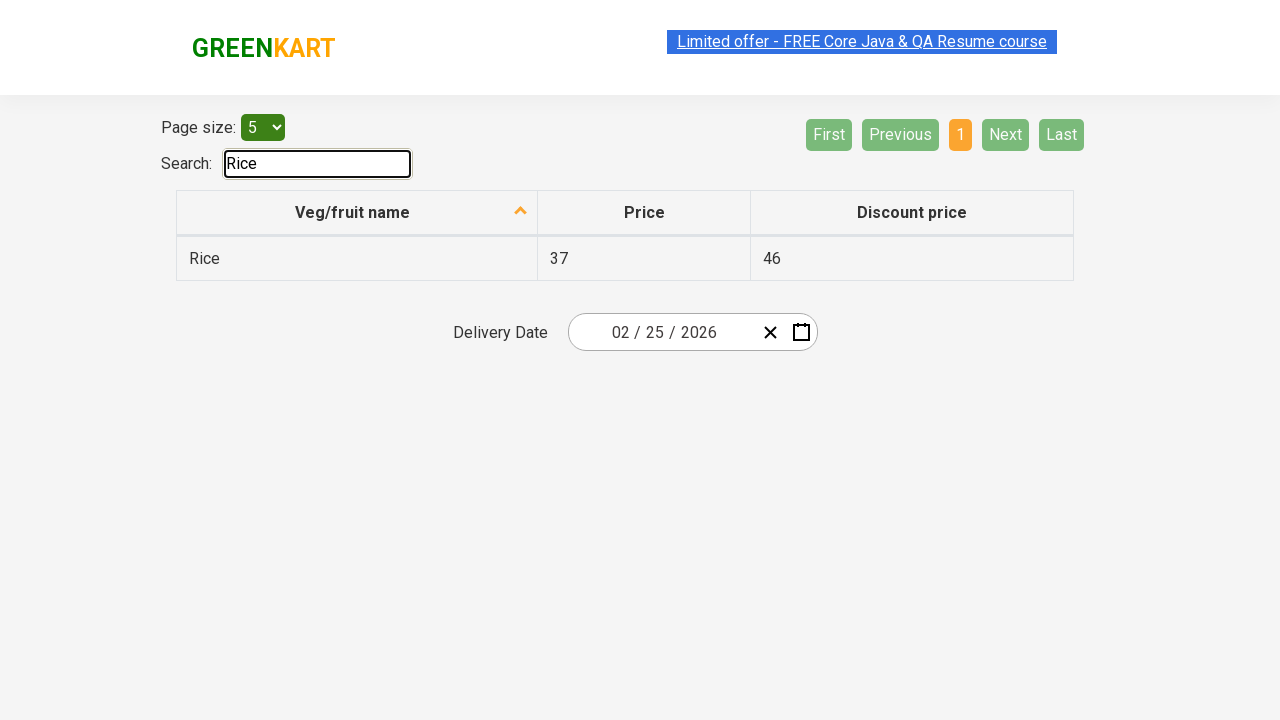

Assertion passed: all 1 visible items contain 'Rice'
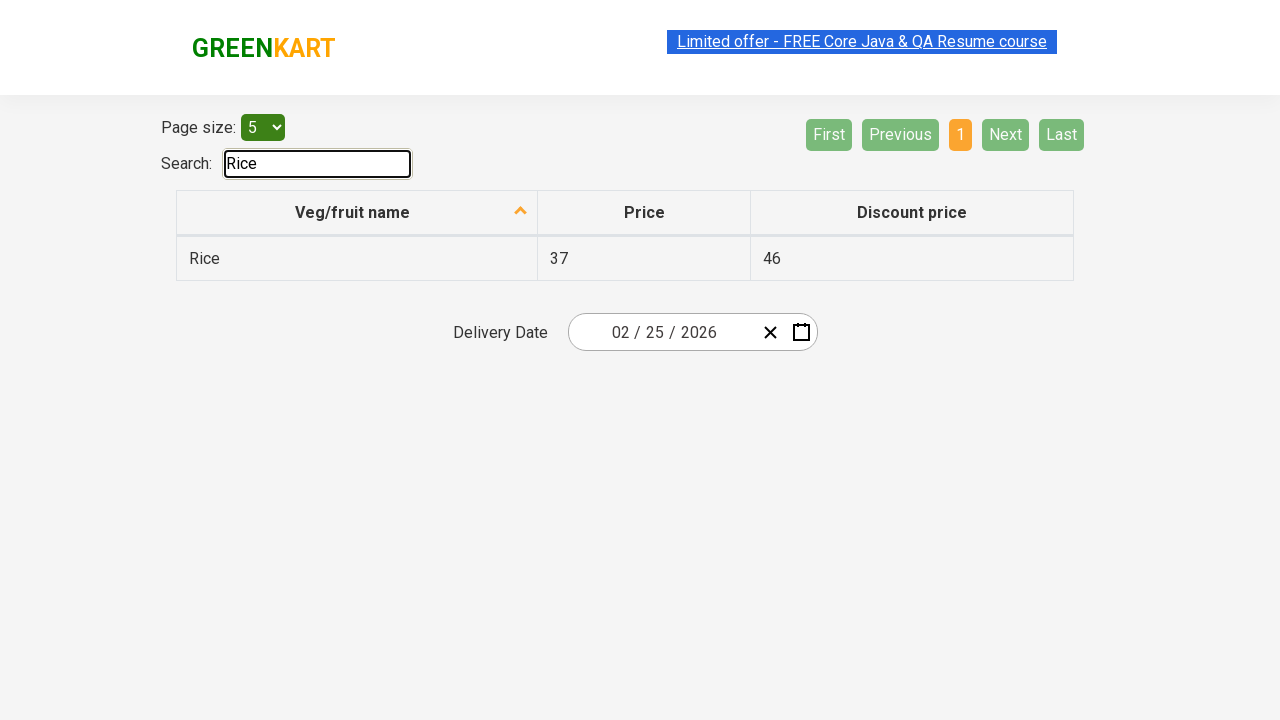

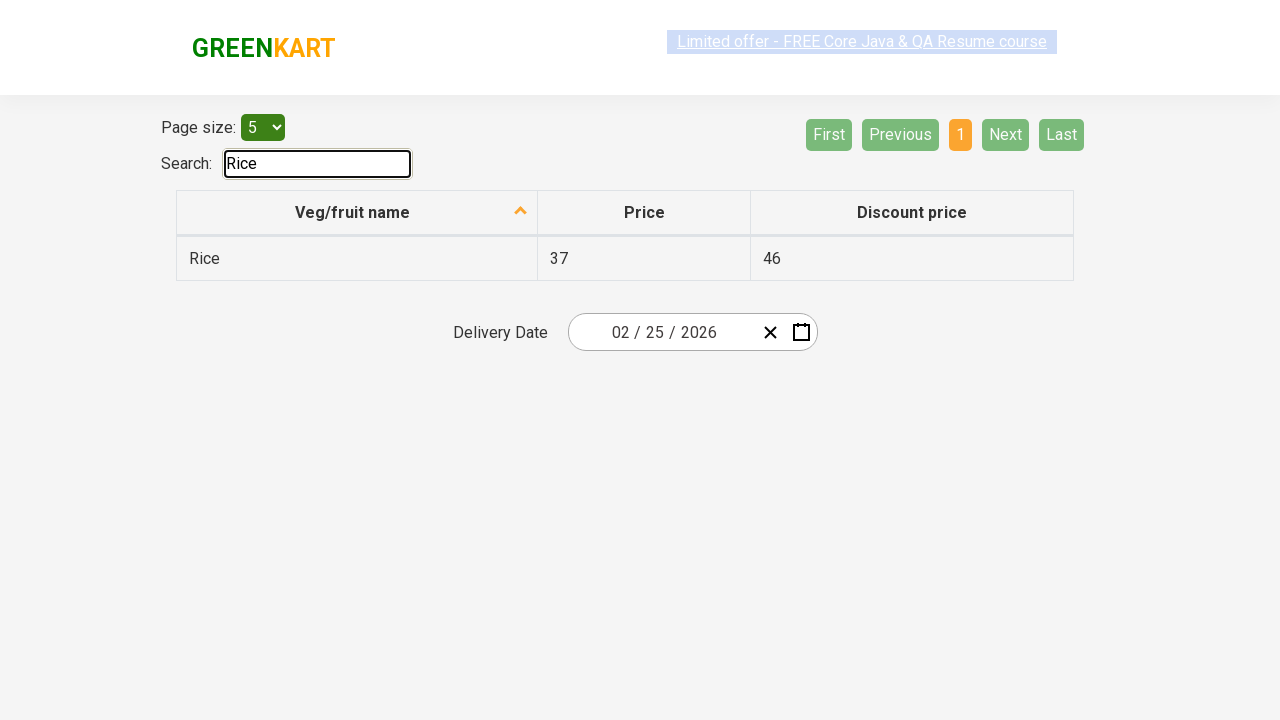